Fills out a practice form with personal information including name, email, gender, phone number, date of birth, hobbies, and address

Starting URL: https://demoqa.com/automation-practice-form

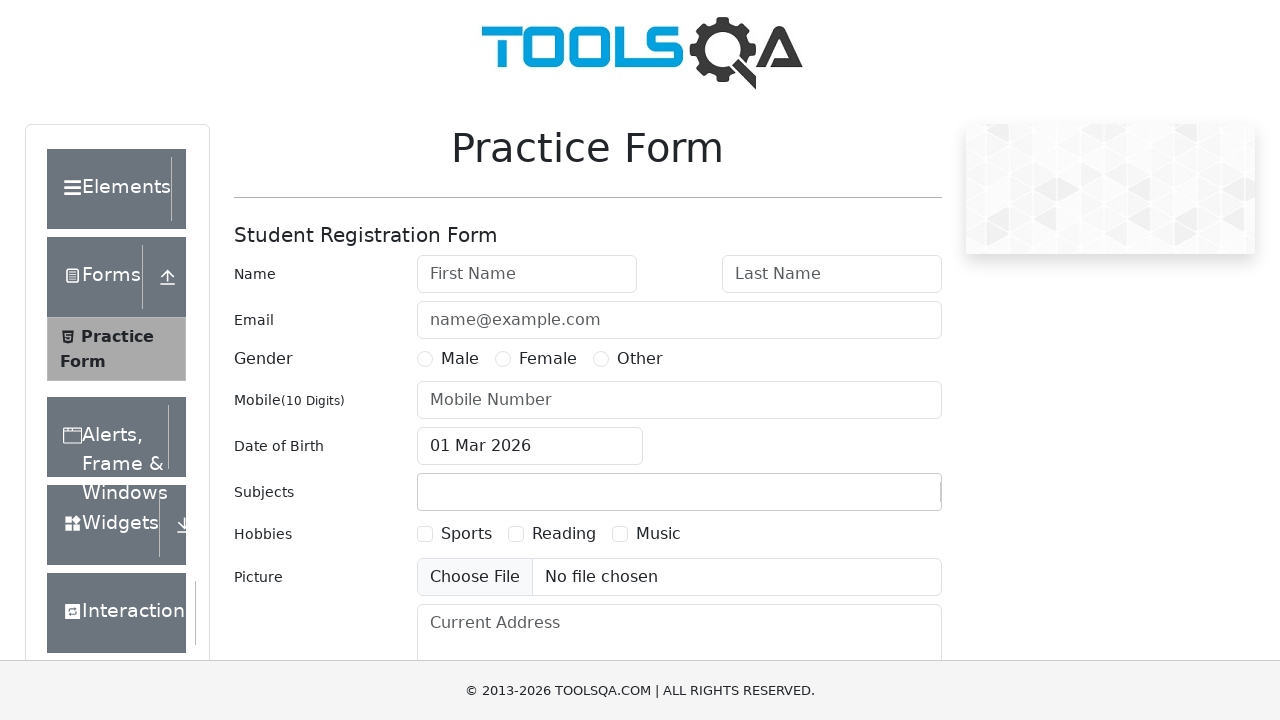

Filled first name field with 'Rama' on #firstName
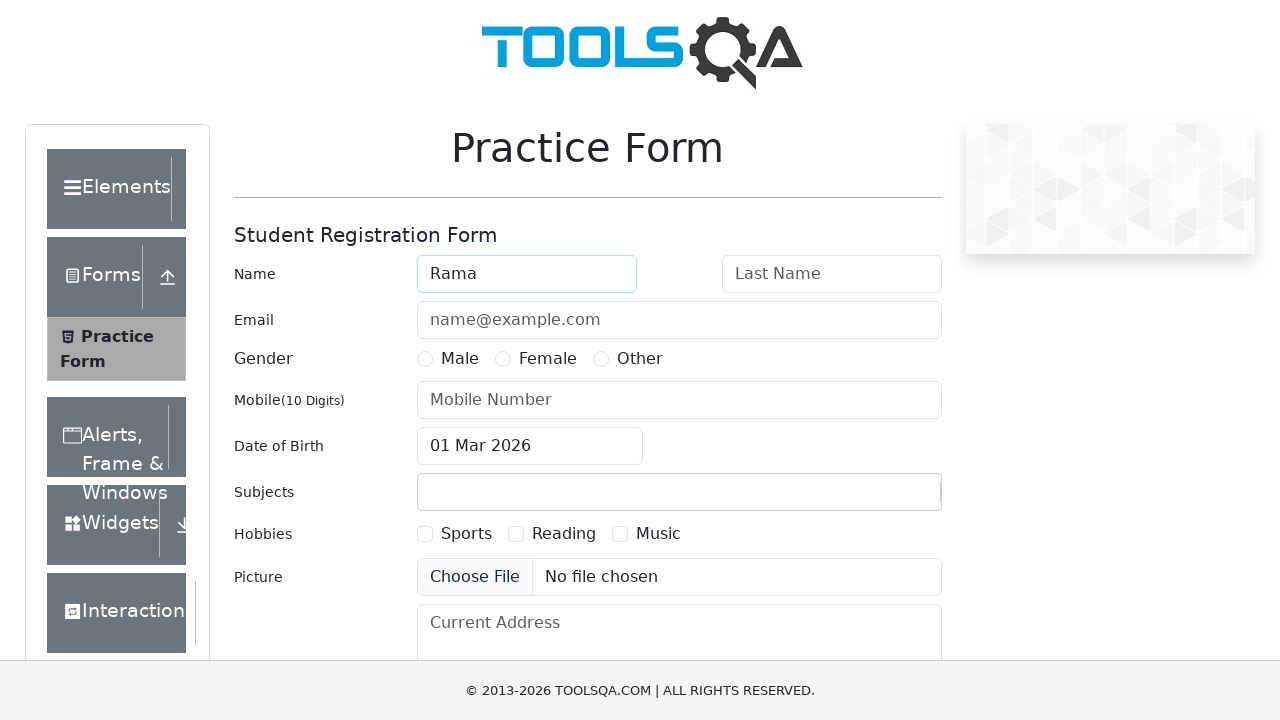

Filled last name field with 'KRish' on #lastName
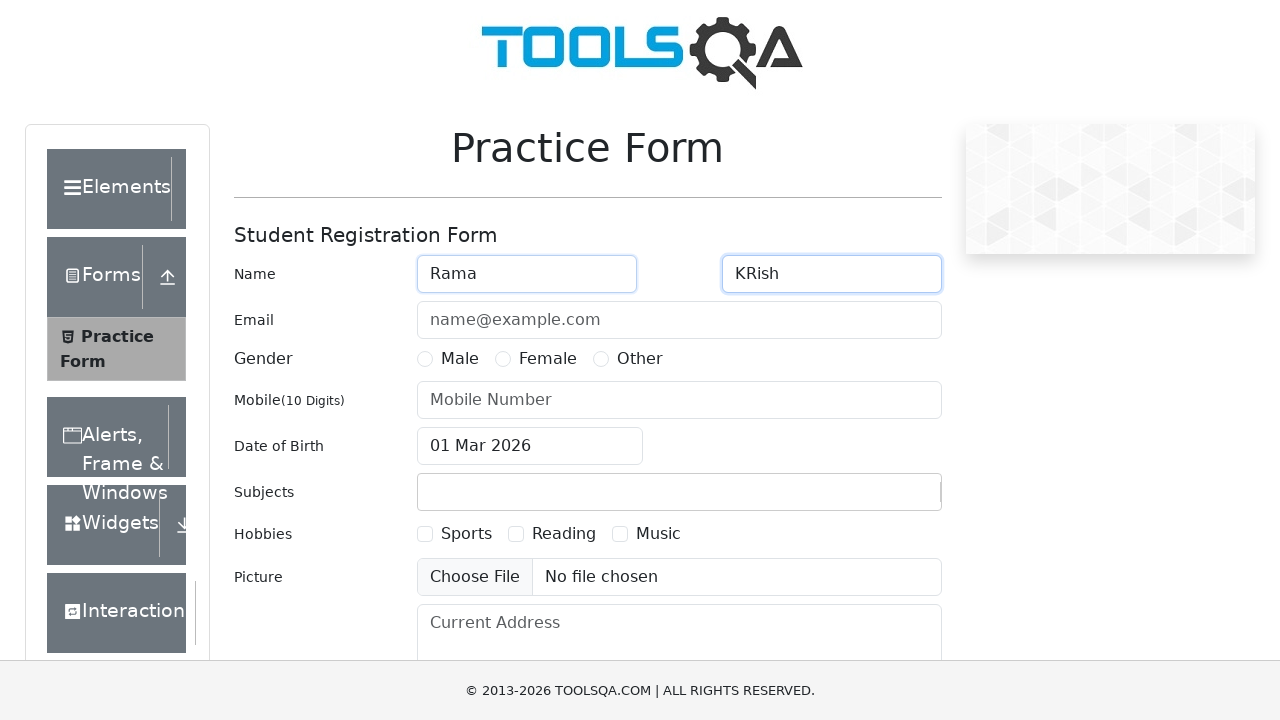

Filled email field with 'rama@gmail.com' on #userEmail
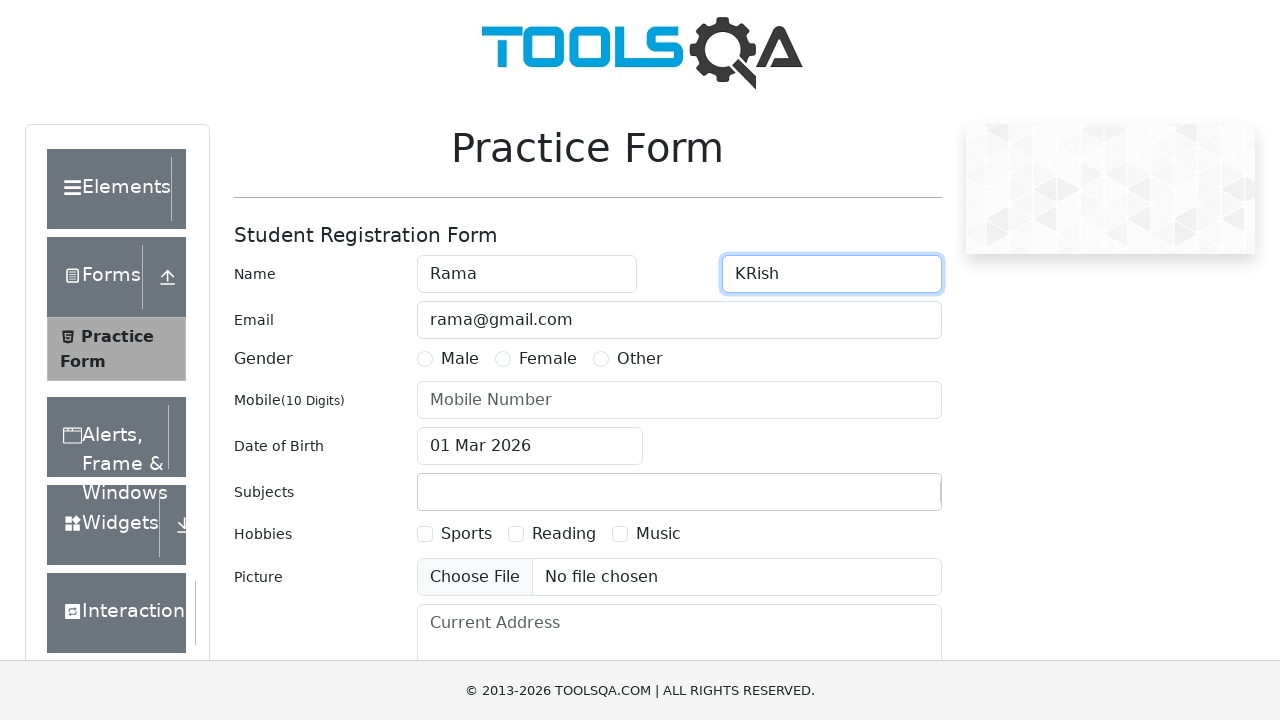

Selected Female gender option at (548, 359) on label[for='gender-radio-2']
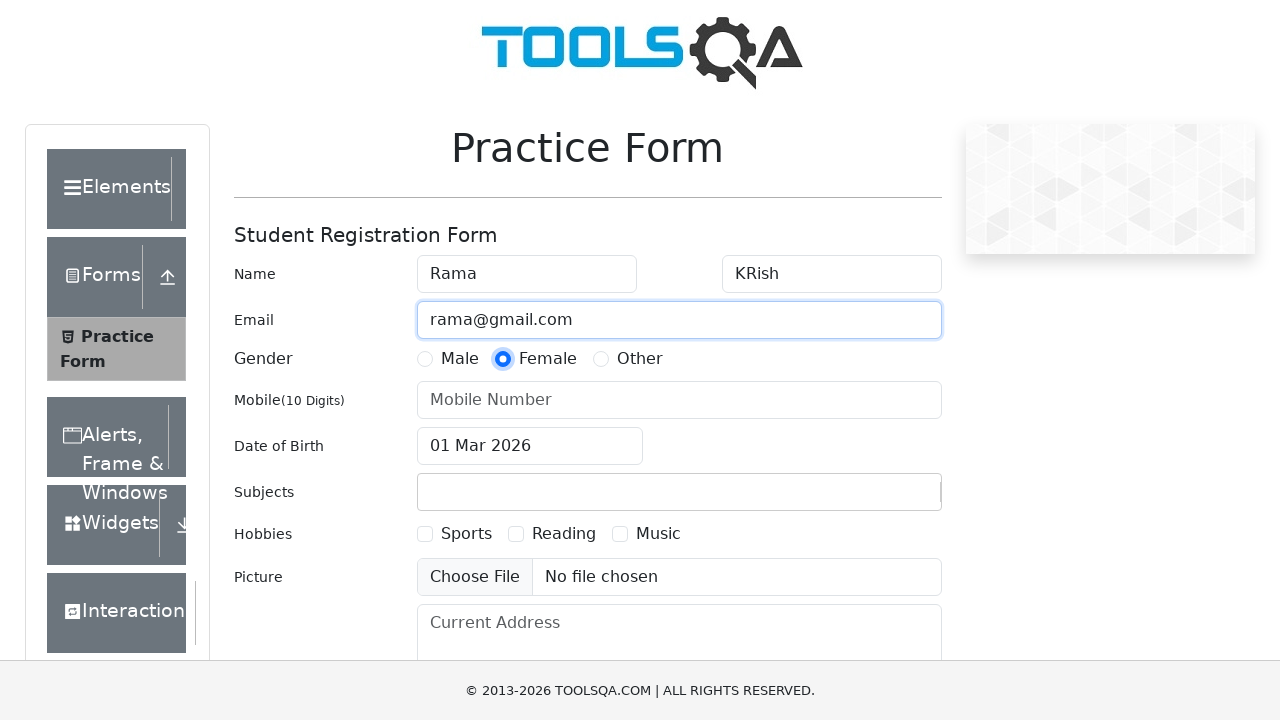

Filled phone number field with '3298568923' on #userNumber
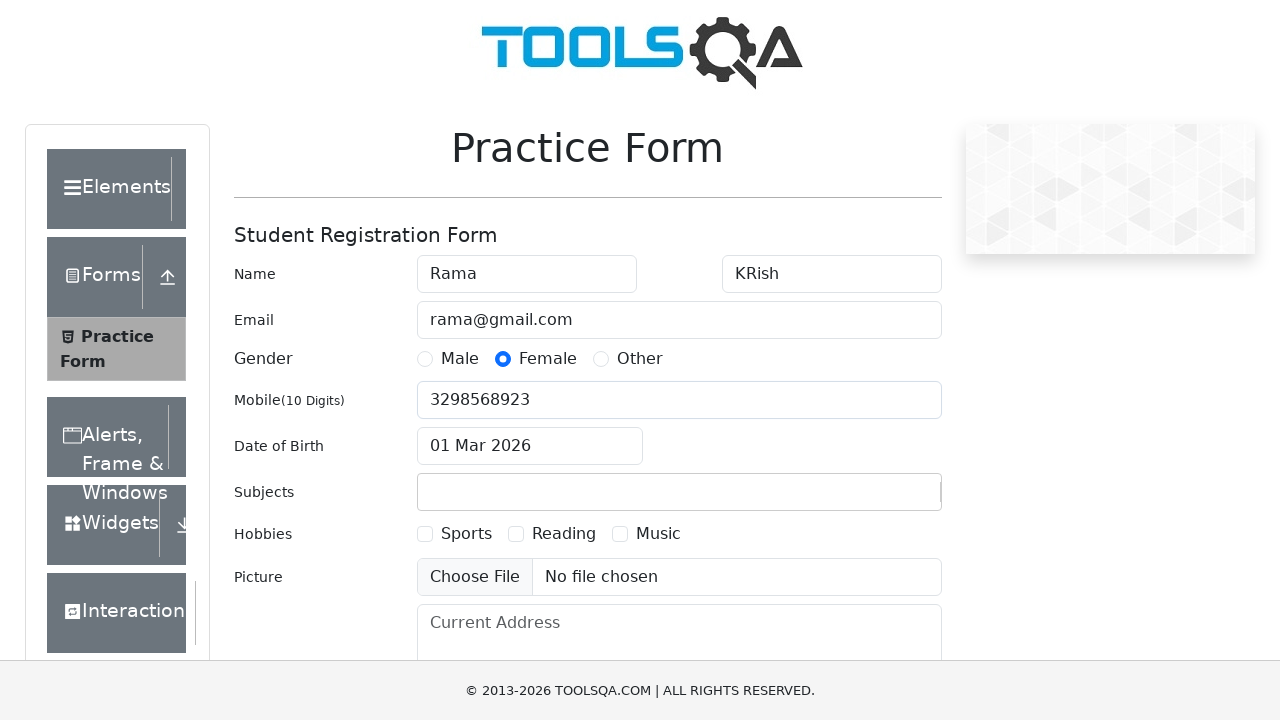

Clicked on date of birth input field to open datepicker at (530, 446) on #dateOfBirthInput
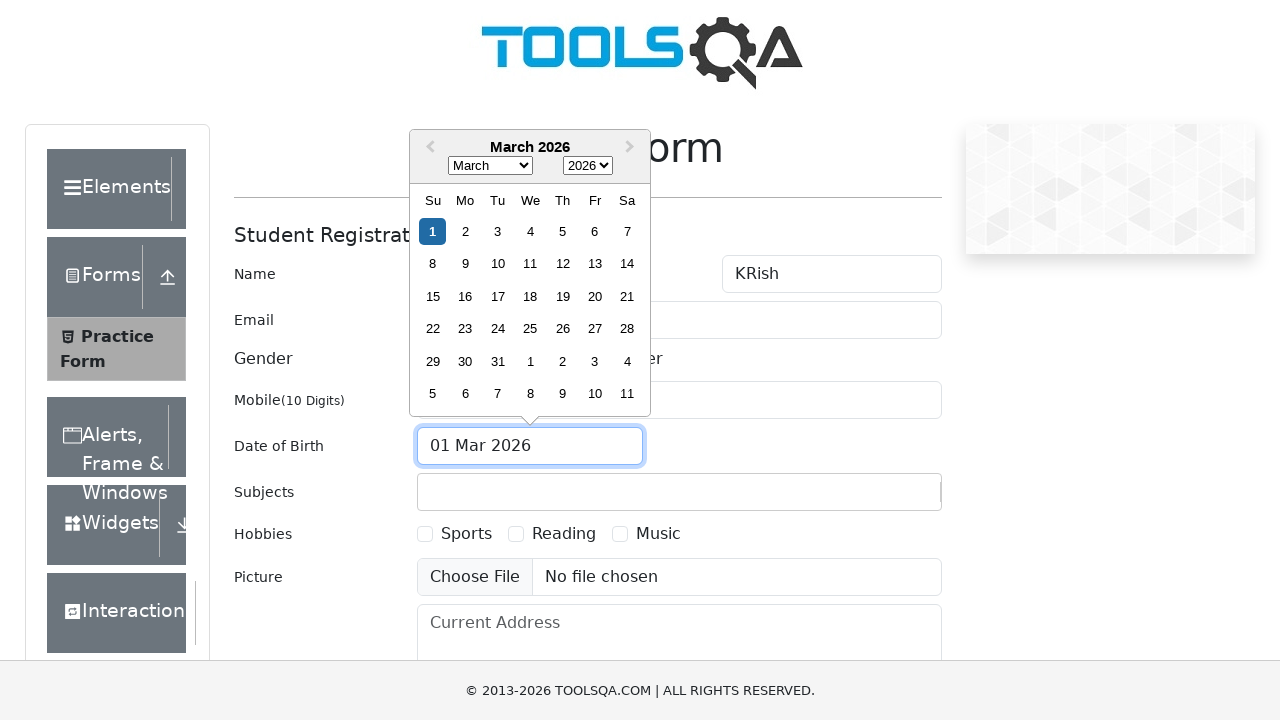

Selected March as the month in datepicker on .react-datepicker__month-select
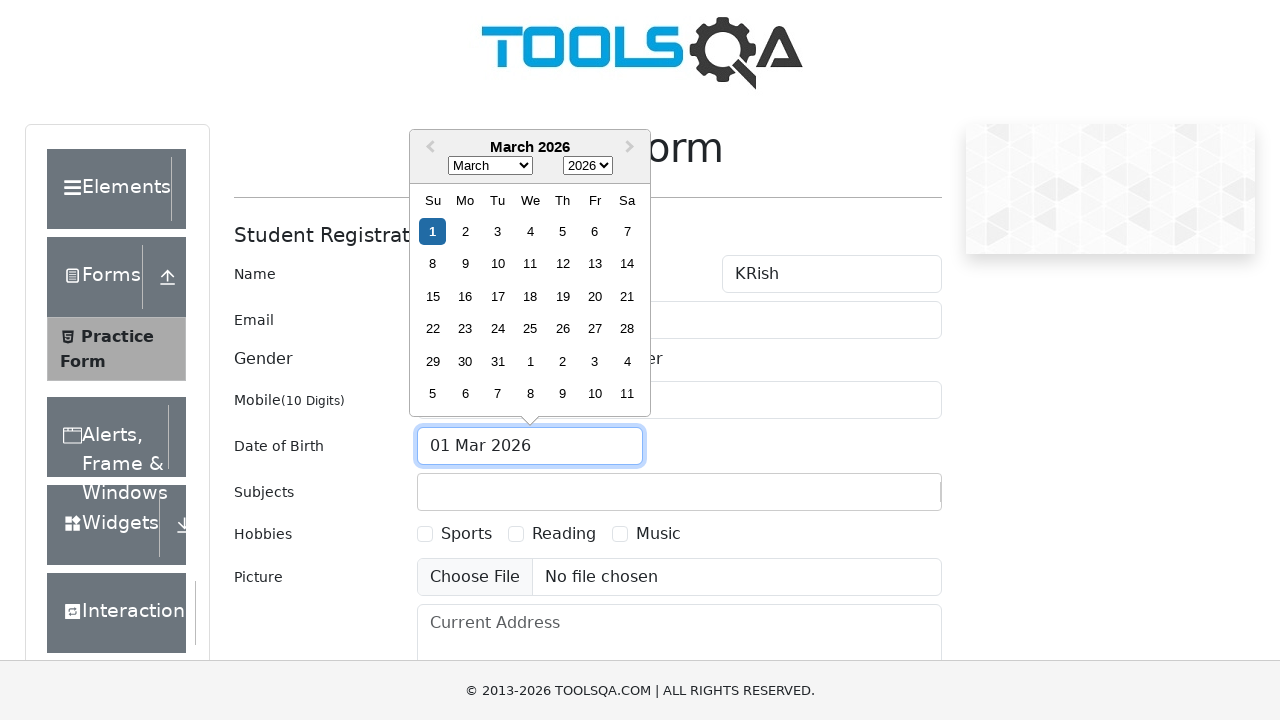

Selected 2013 as the year in datepicker on .react-datepicker__year-select
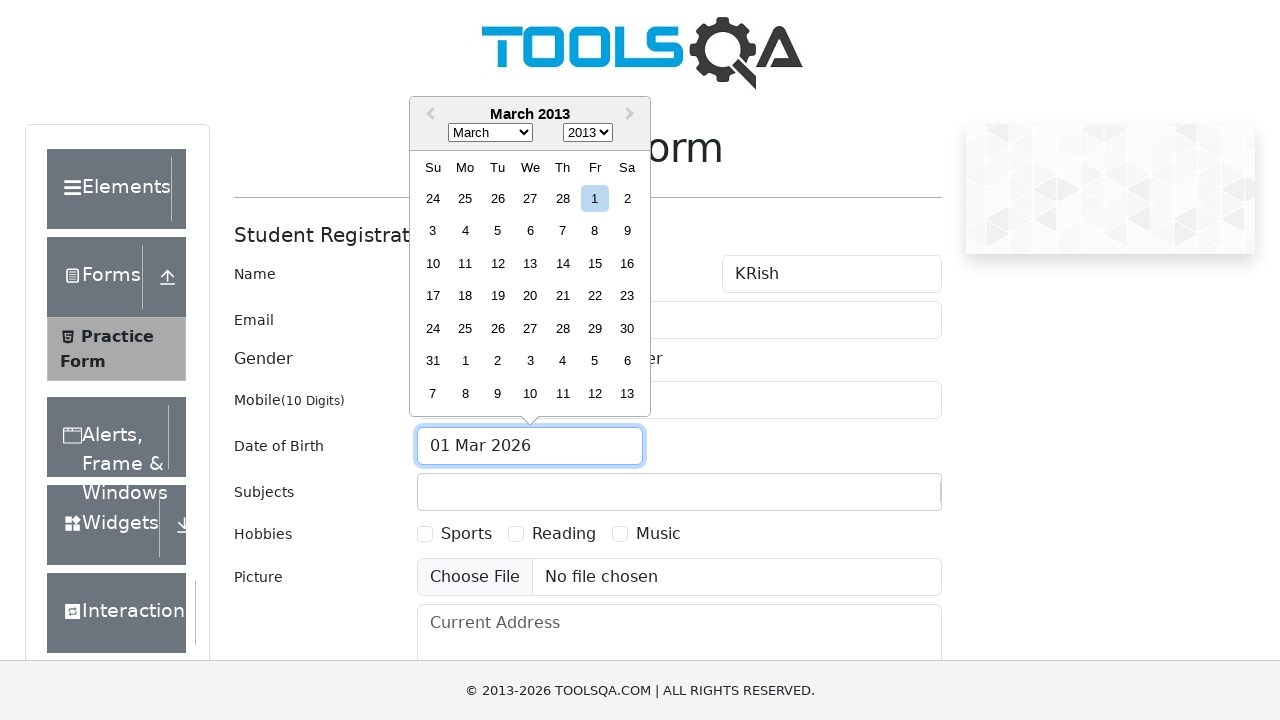

Selected day 13 in the datepicker to set date of birth to March 13, 2013 at (530, 263) on .react-datepicker__day--013:not(.react-datepicker__day--outside-month)
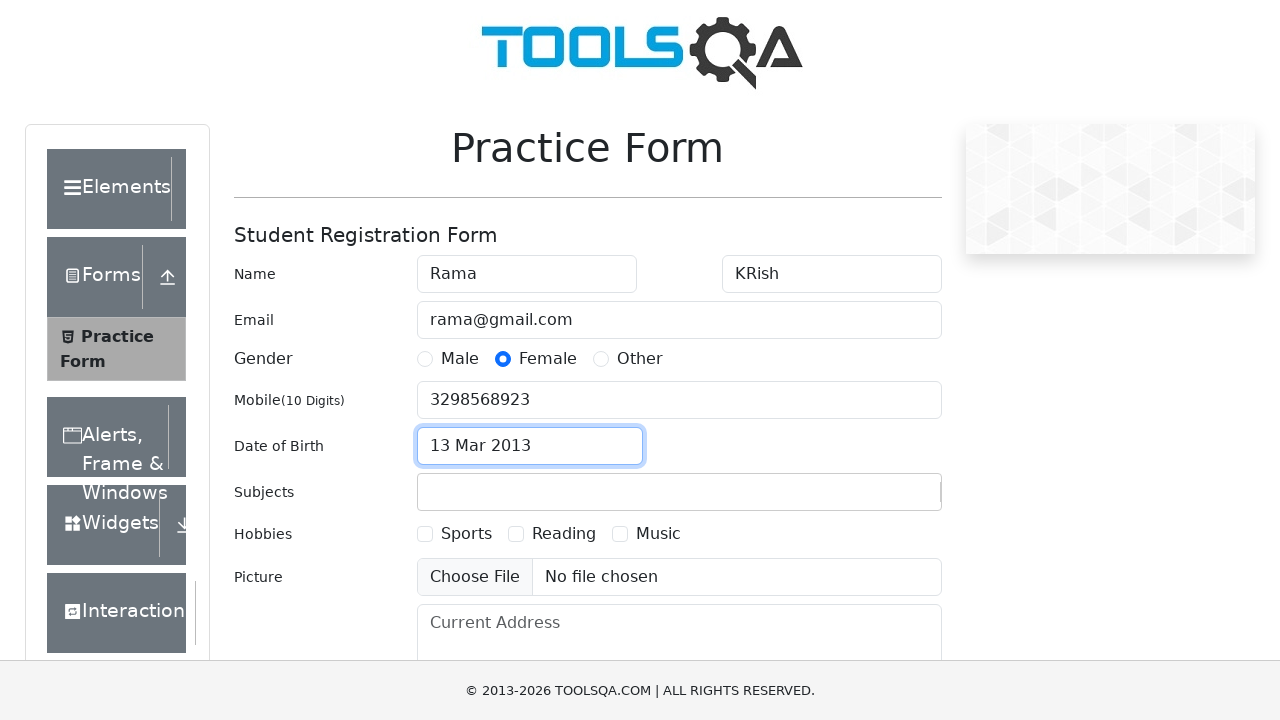

Selected Sports hobby checkbox at (466, 534) on label[for='hobbies-checkbox-1']
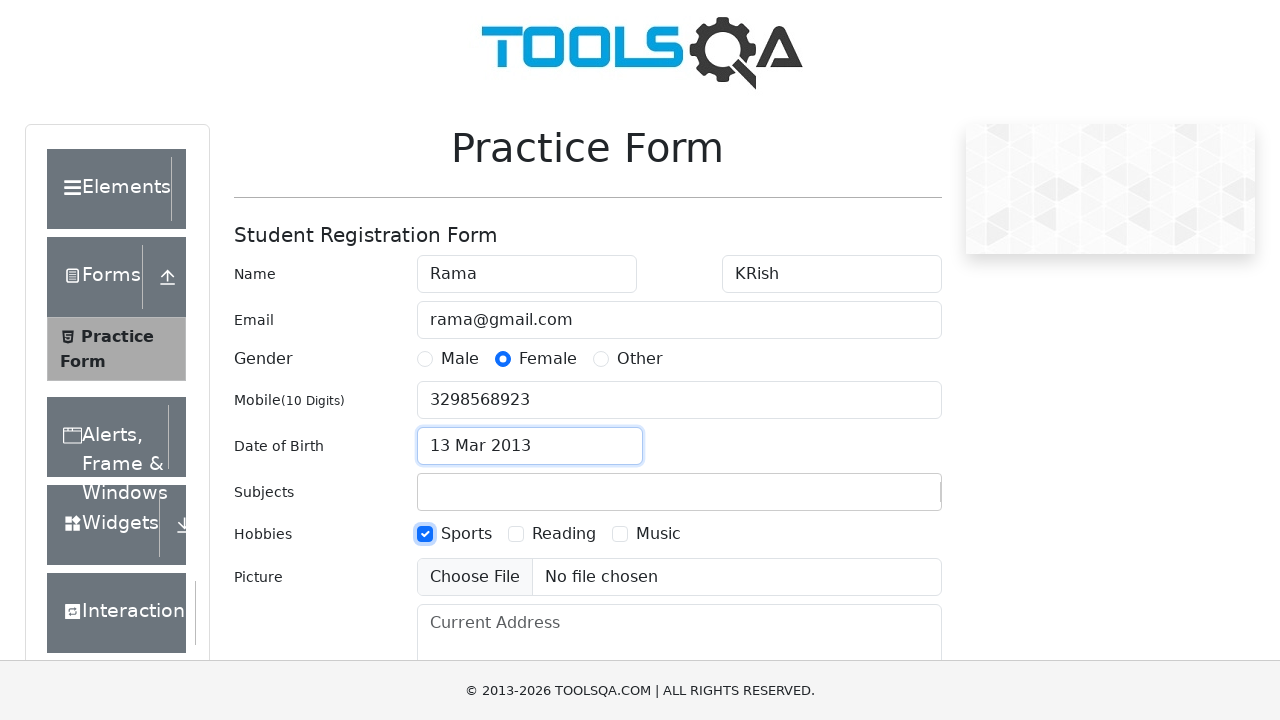

Selected Music hobby checkbox at (658, 534) on label[for='hobbies-checkbox-3']
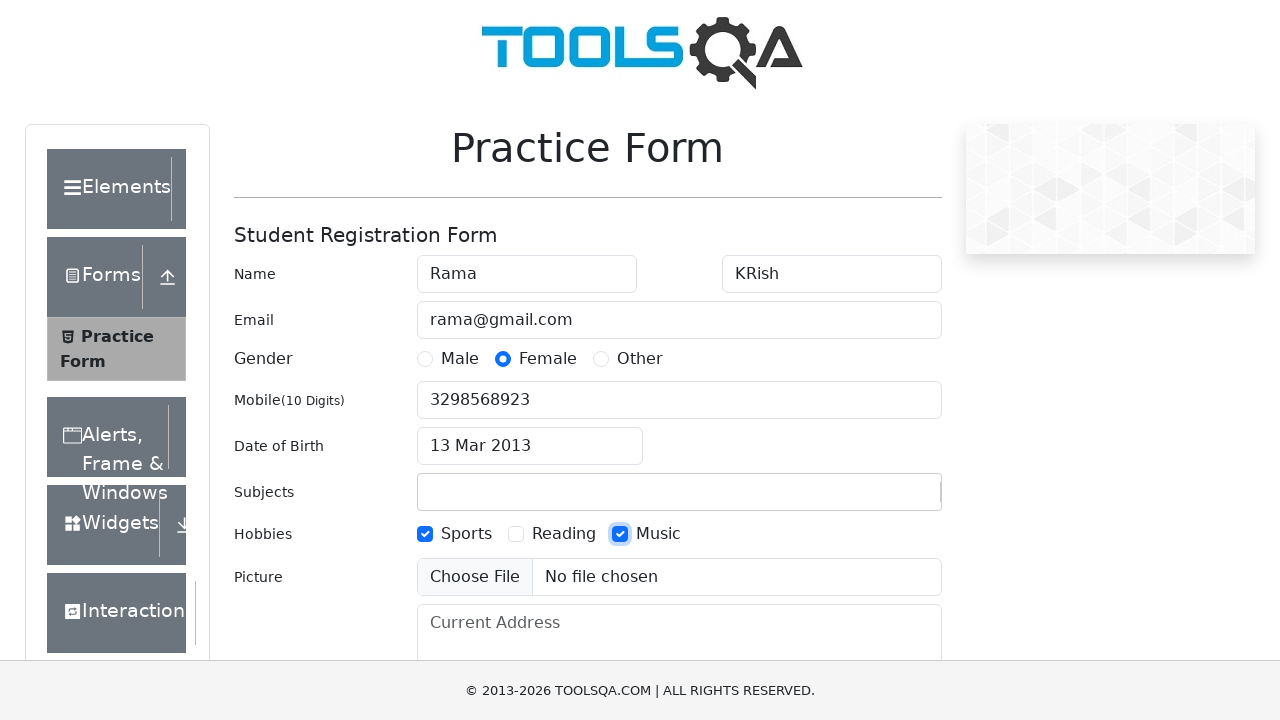

Filled current address field with '6105 fire water drive' on #currentAddress
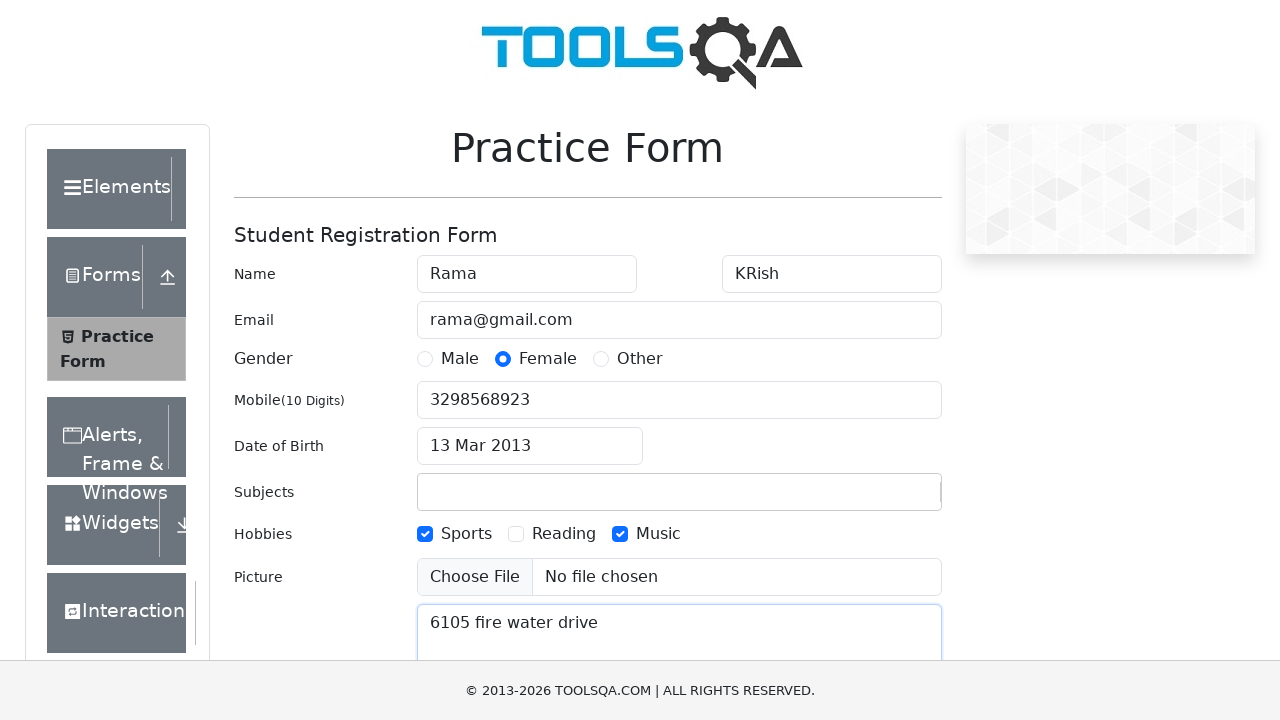

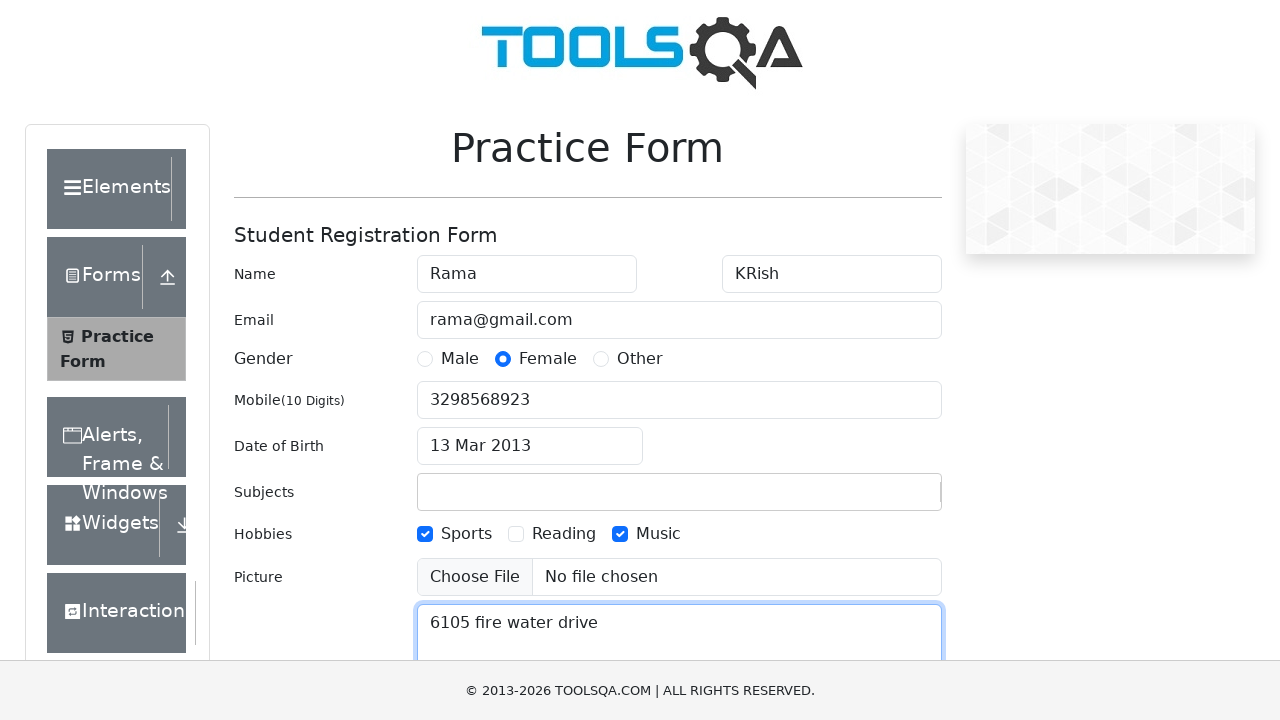